Navigates to an Angular demo application and clicks the primary button

Starting URL: https://rahulshettyacademy.com/angularAppdemo/

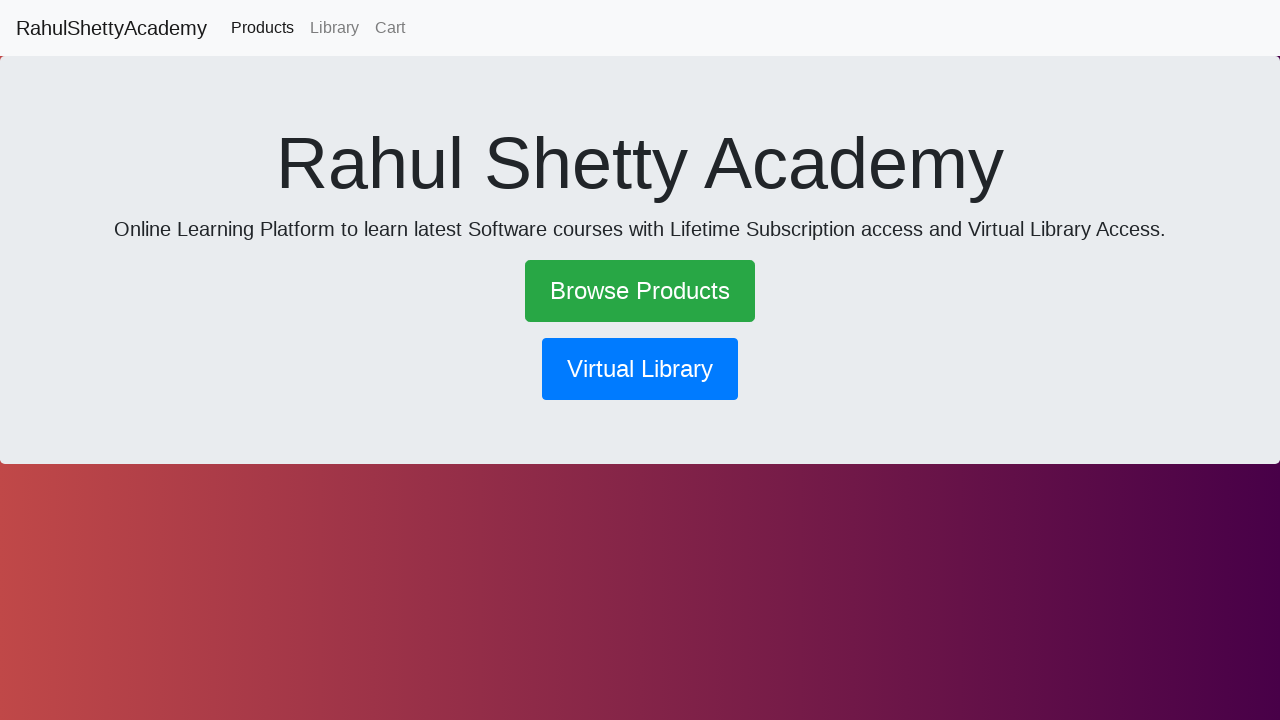

Navigated to Angular demo application
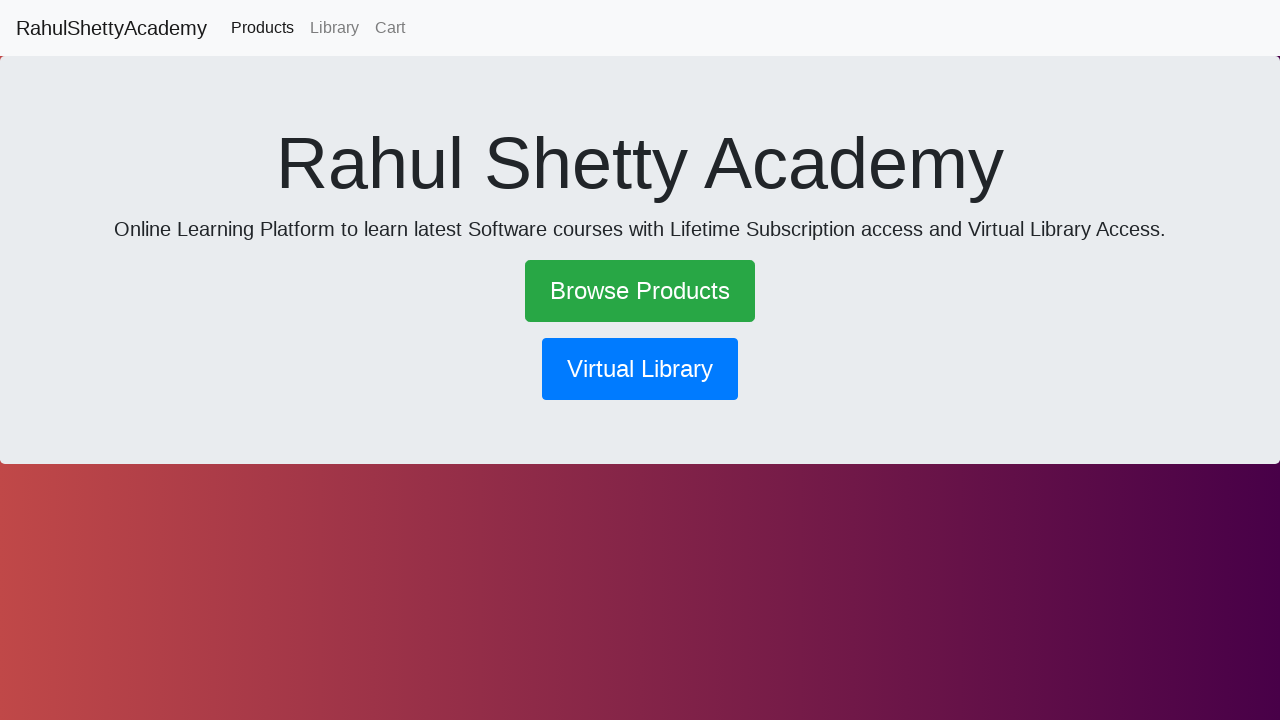

Clicked the primary button at (640, 369) on .btn-primary
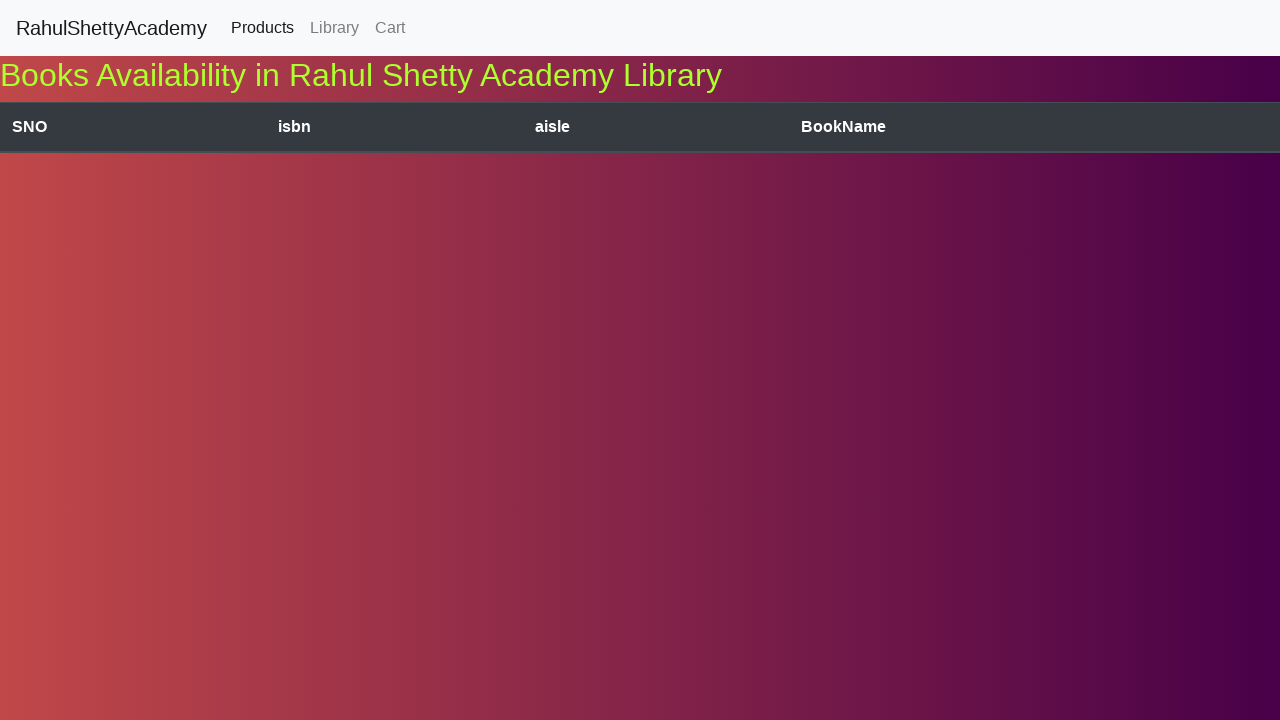

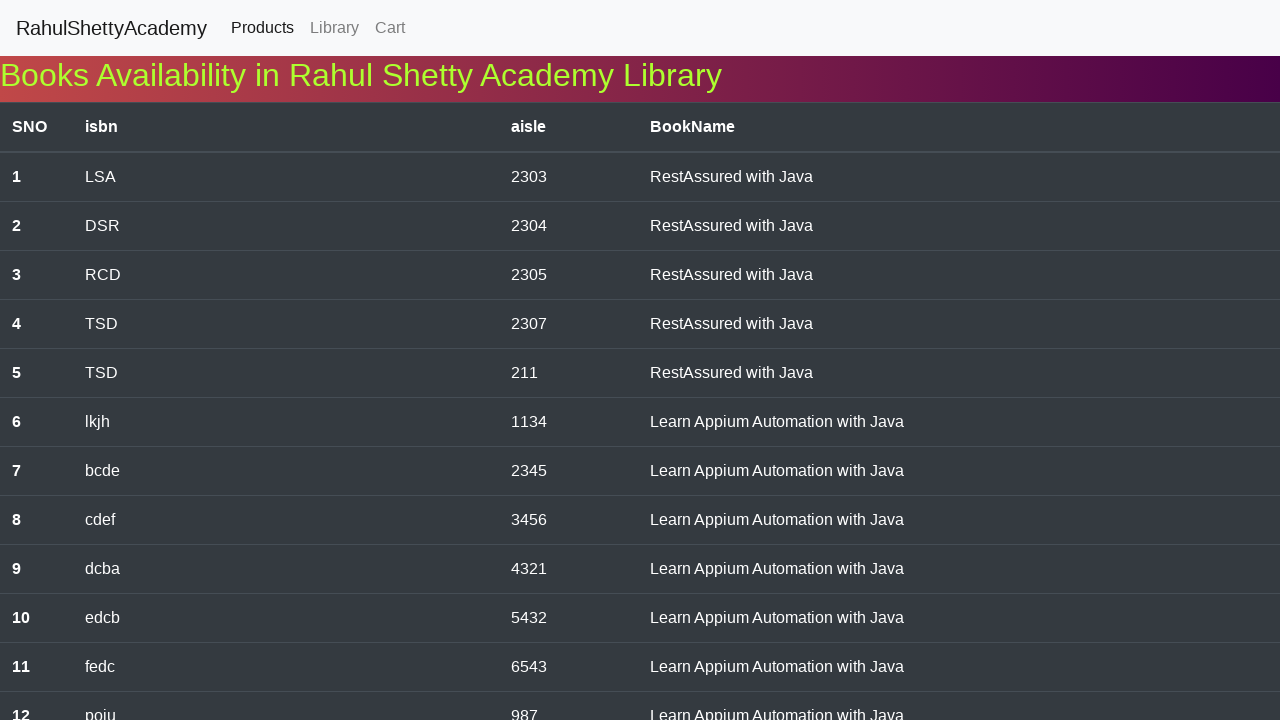